Navigates into an iframe and selects a radio button for HTML language preference

Starting URL: https://www.w3schools.com/html/tryit.asp?filename=tryhtml_input_radio

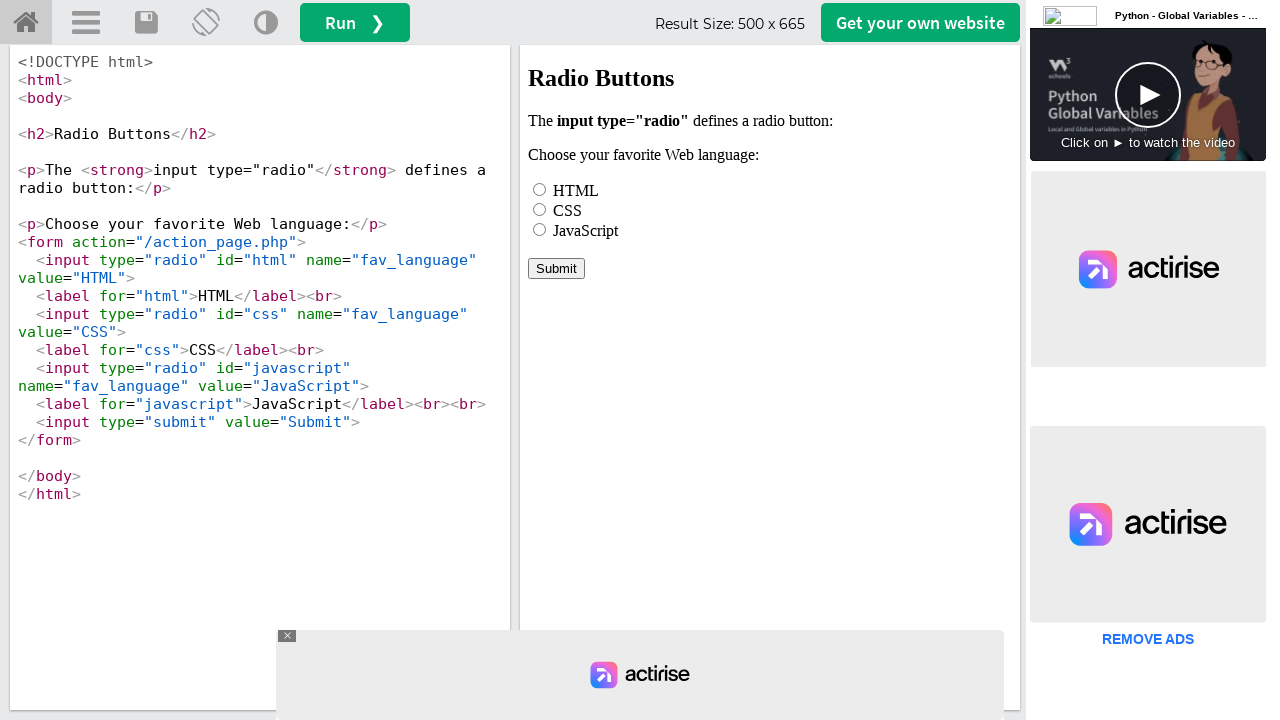

Waited for iframe#iframeResult to load
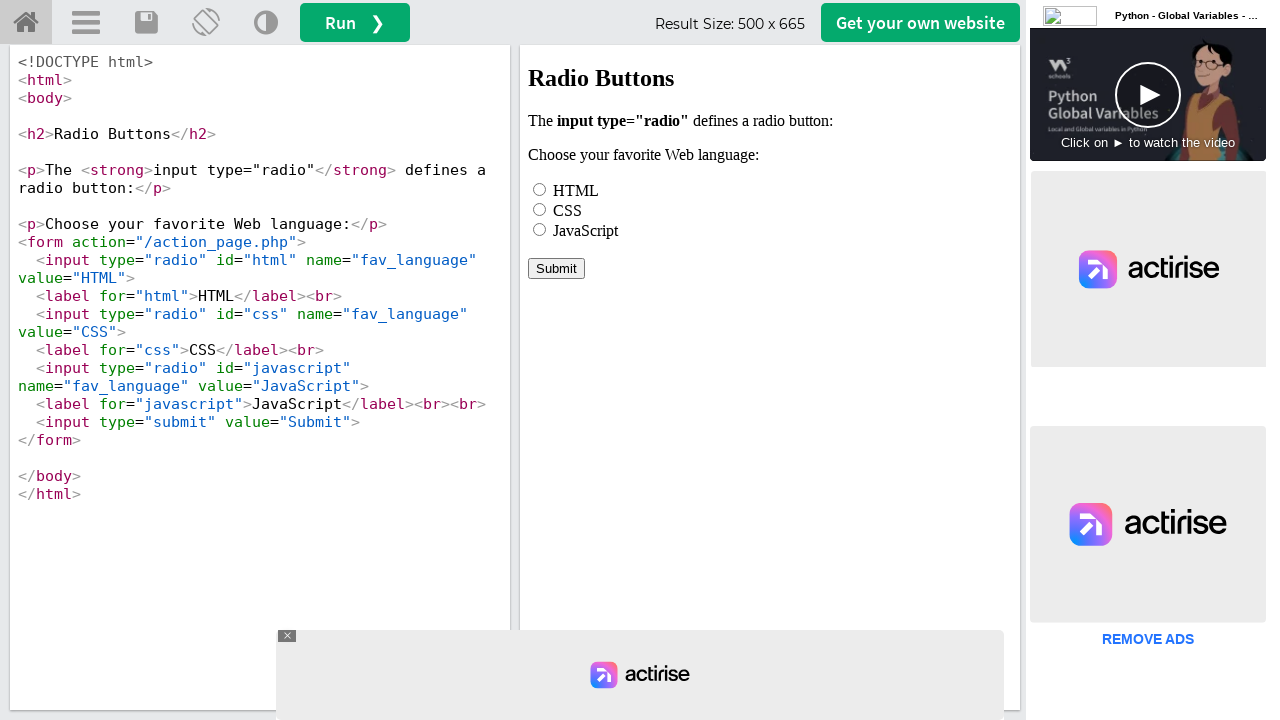

Located iframe#iframeResult for interaction
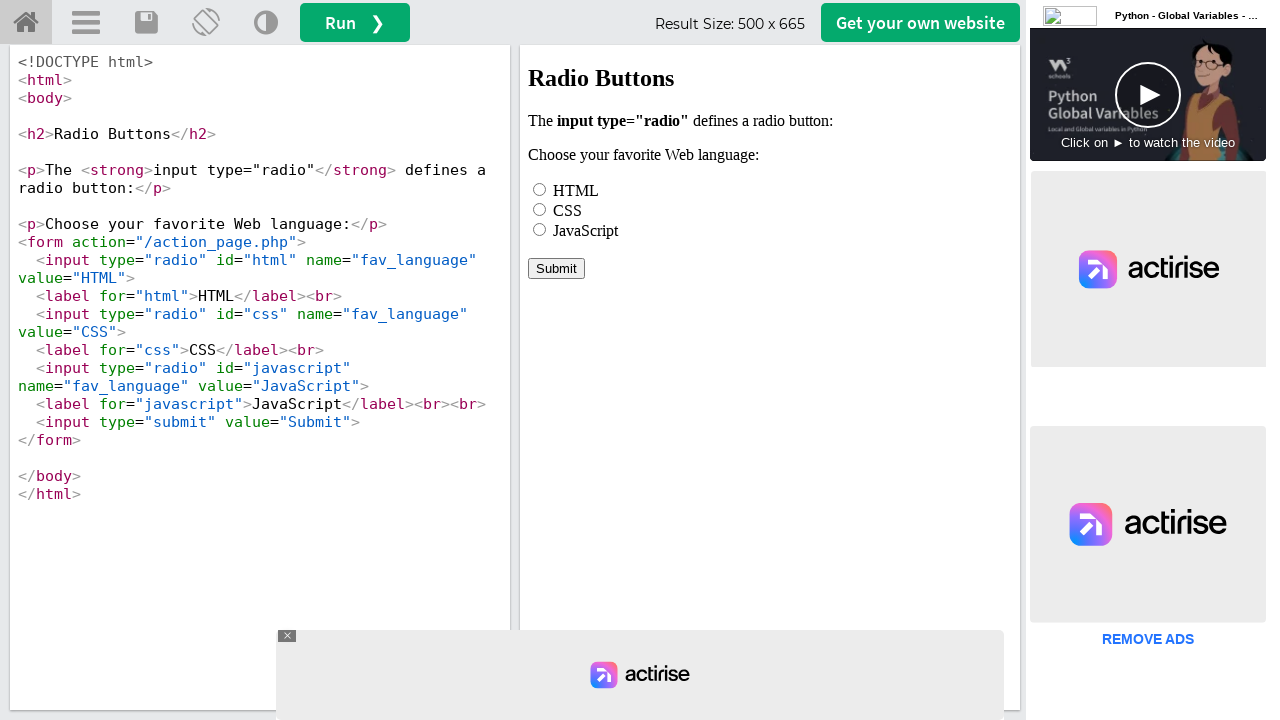

Selected HTML radio button inside iframe at (540, 189) on iframe#iframeResult >> internal:control=enter-frame >> input[name='fav_language'
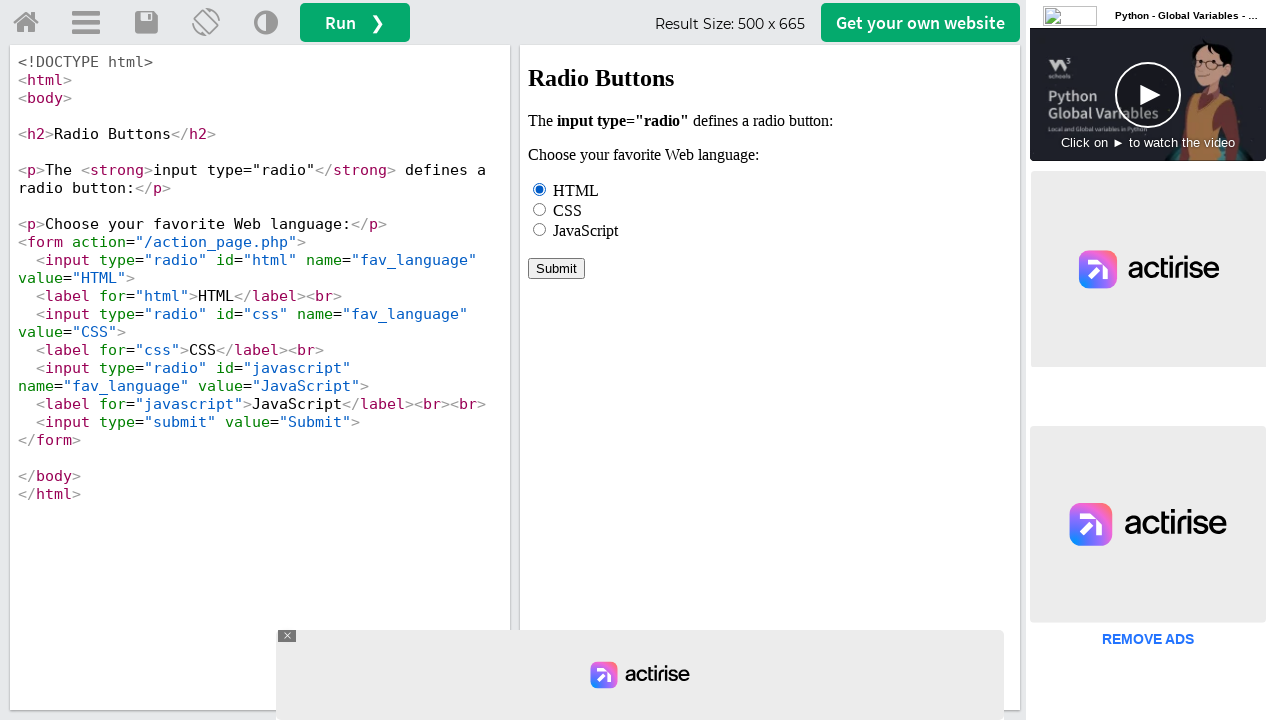

Verified HTML radio button is checked
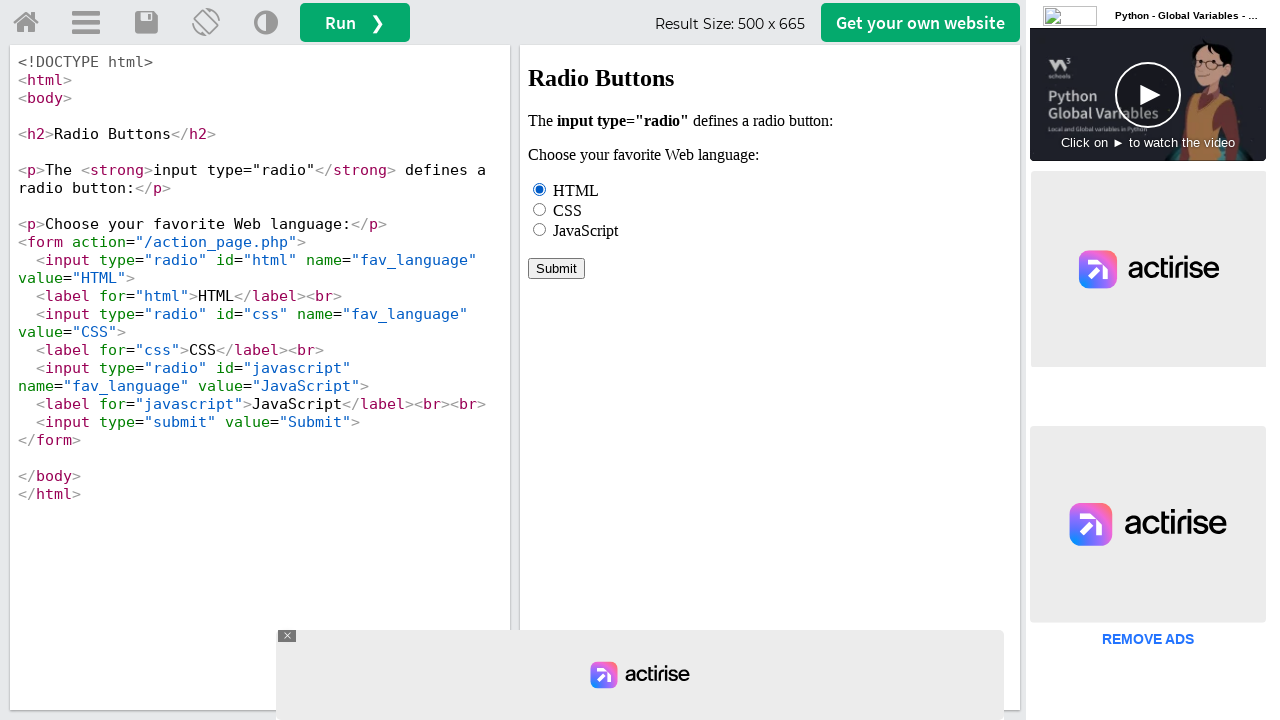

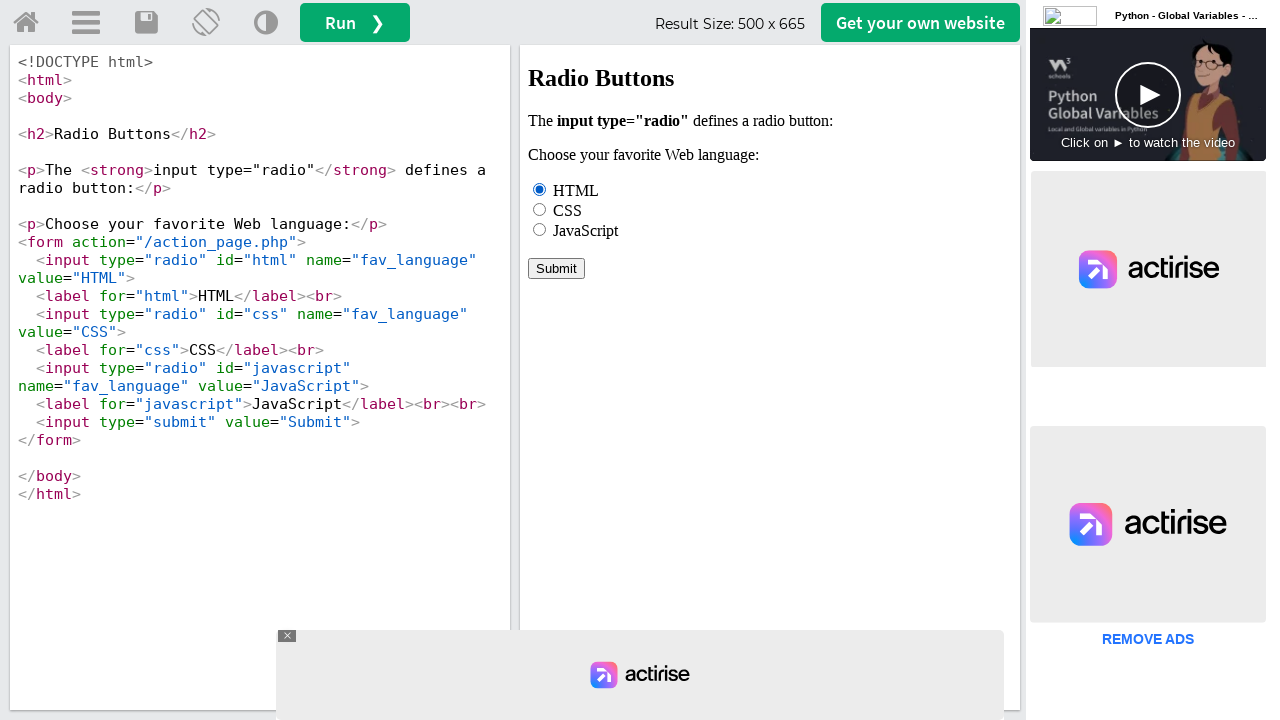